Clicks the "news" category button to filter facts by news category

Starting URL: https://til-jade.vercel.app/

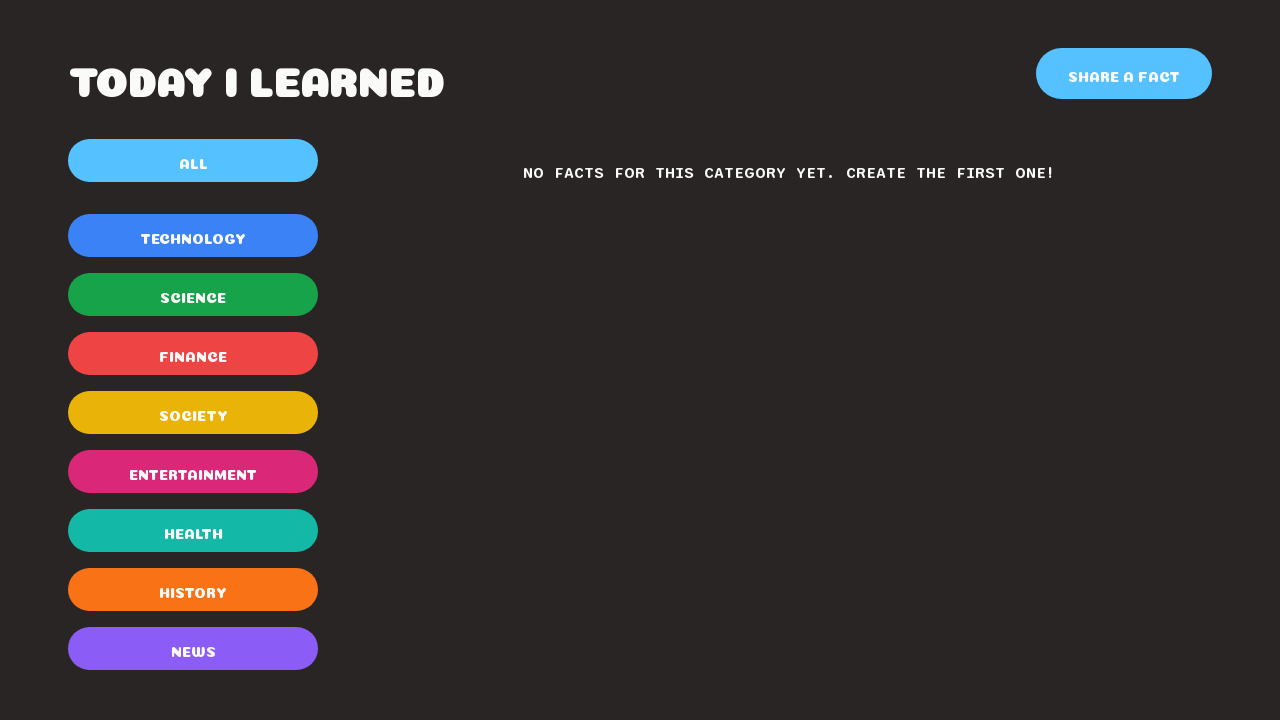

Clicked the 'news' category button to filter facts by news category at (193, 648) on button:has-text('news')
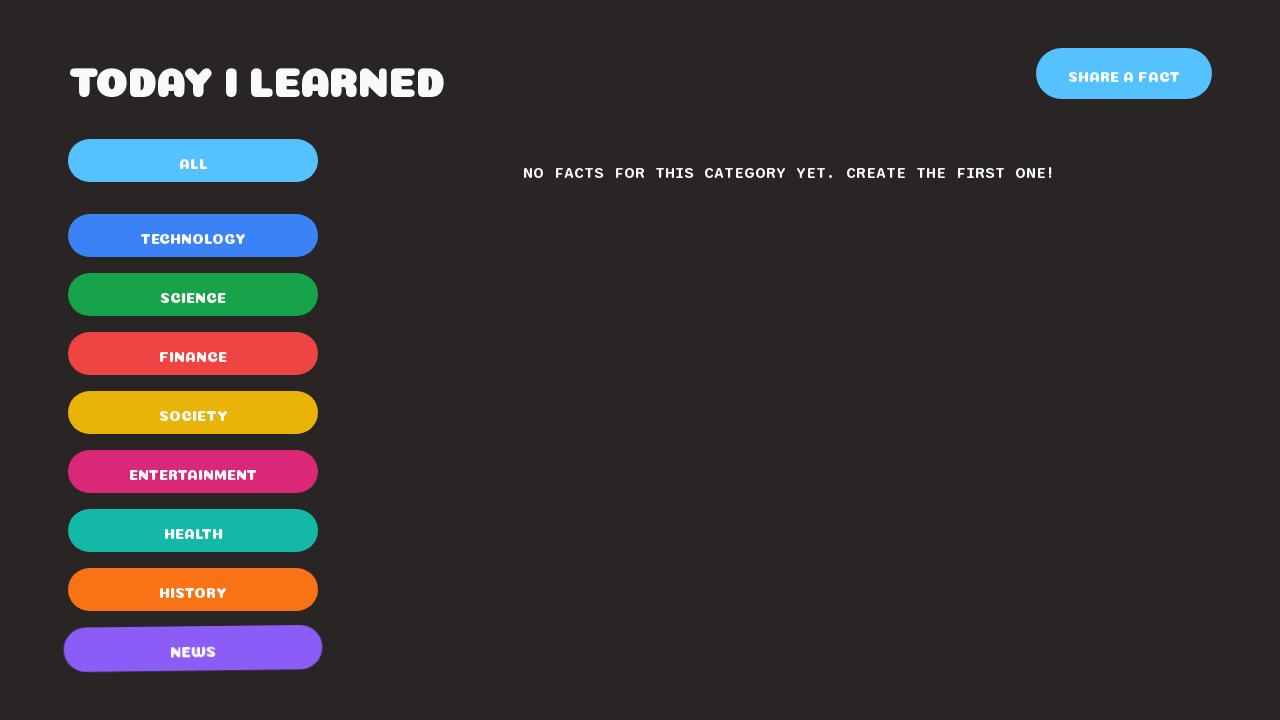

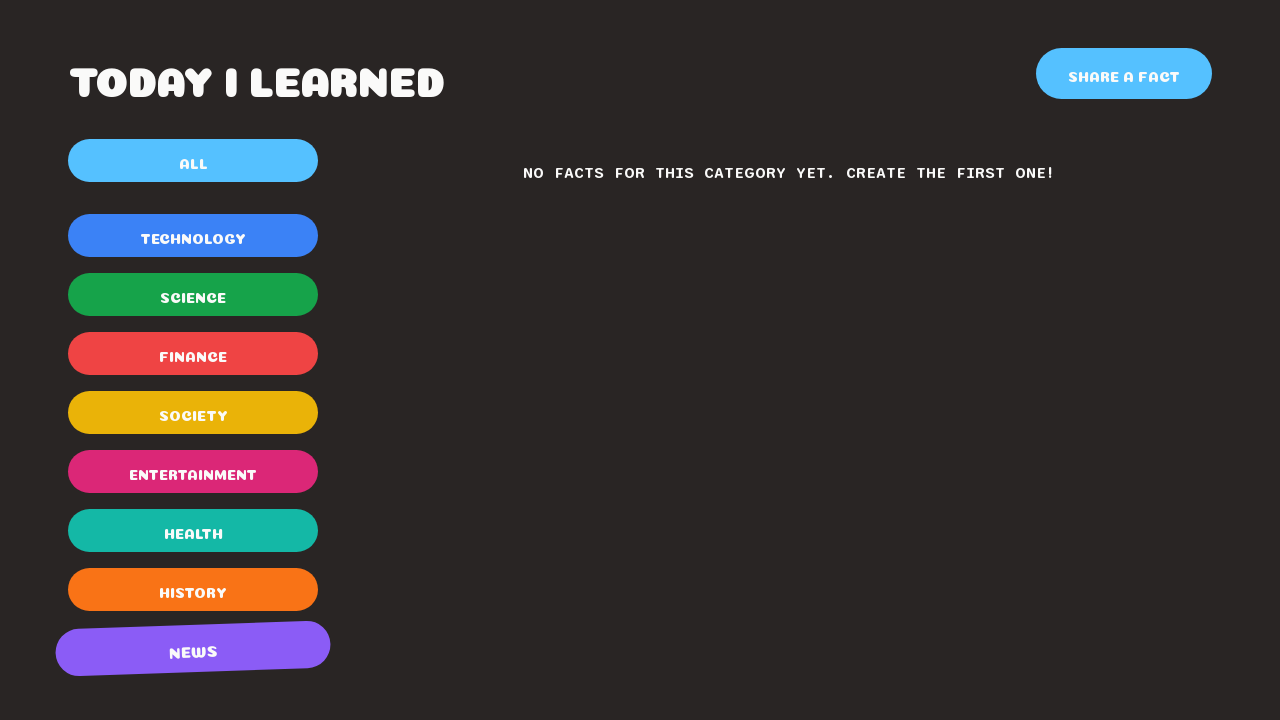